Tests a Korean financial services website search functionality by entering a bank name query "바로" and clicking the search button

Starting URL: https://www.fsb.or.kr/mobbusmagequar_0100.act

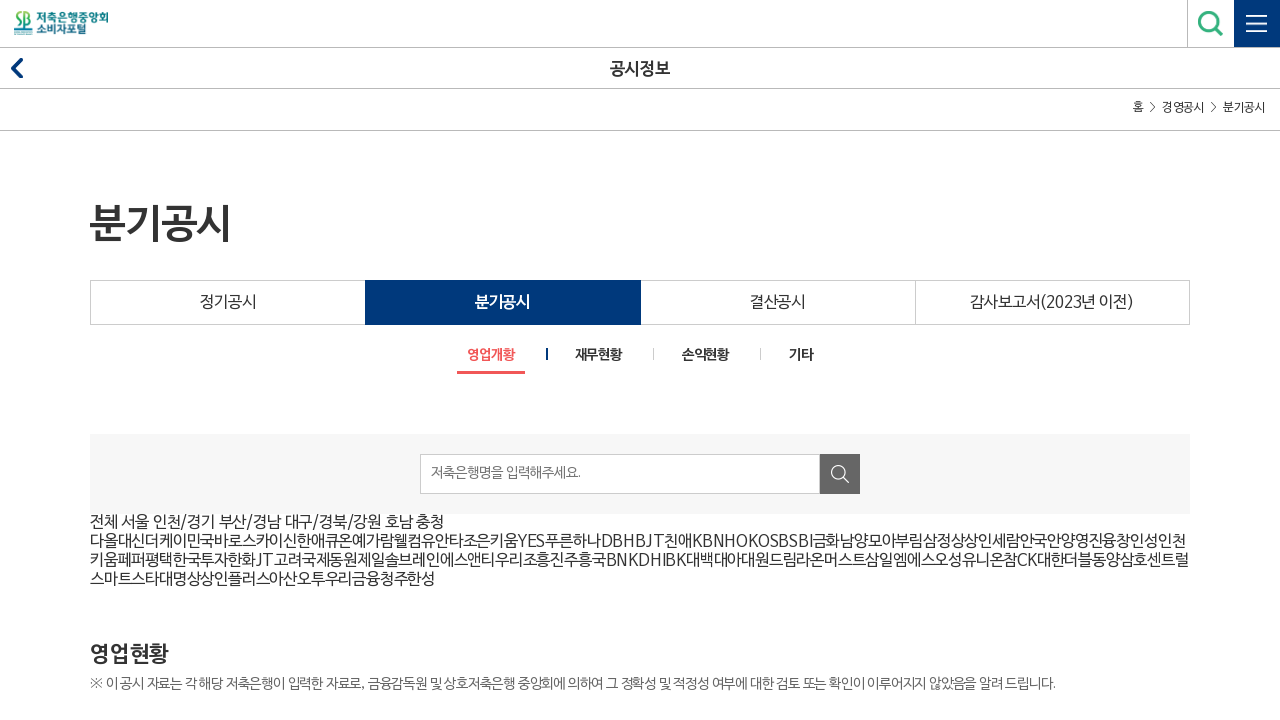

Filled bank name search field with '바로' on #BANK_NAME
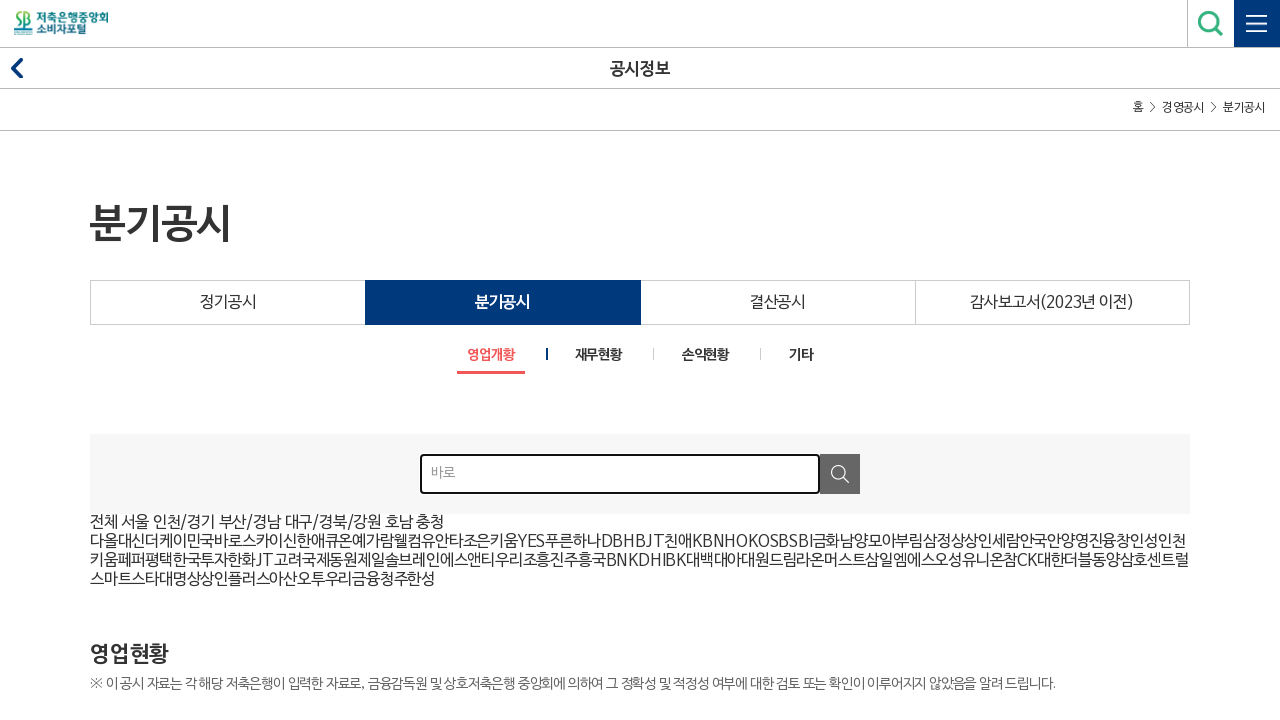

Pressed Enter to submit search query on #BANK_NAME
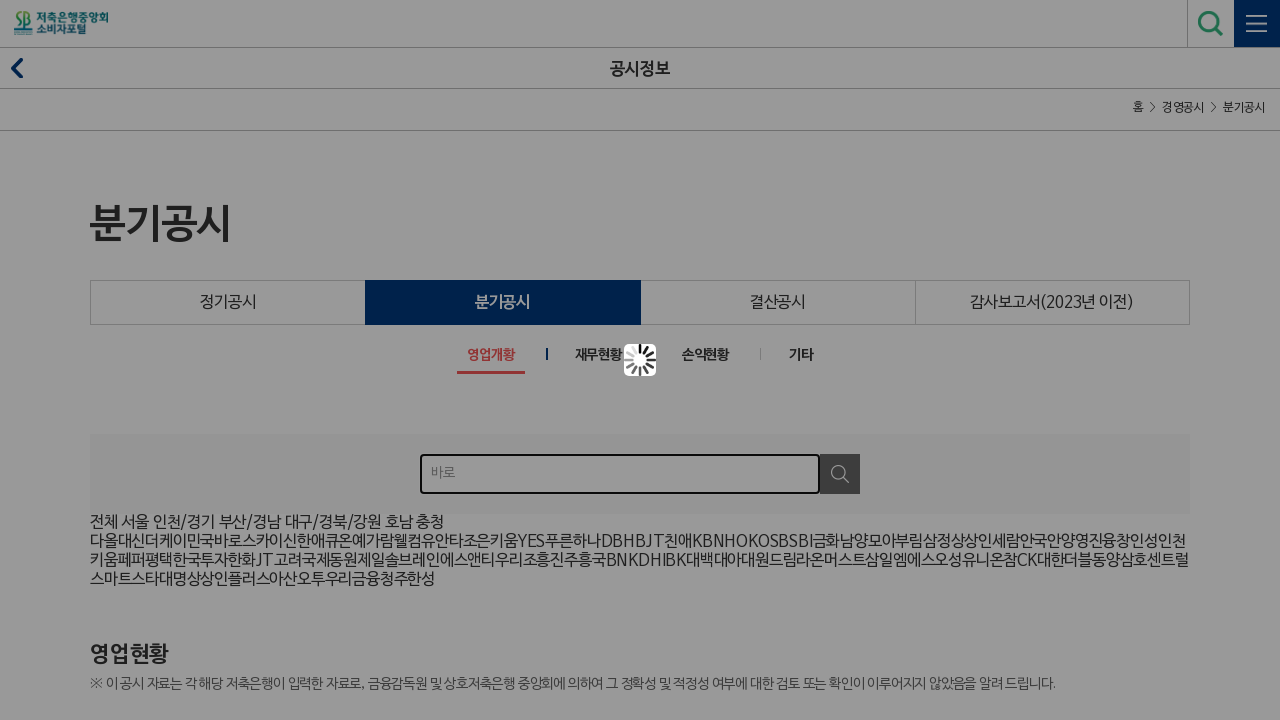

Clicked search button at (1115, 700) on #busiSearch
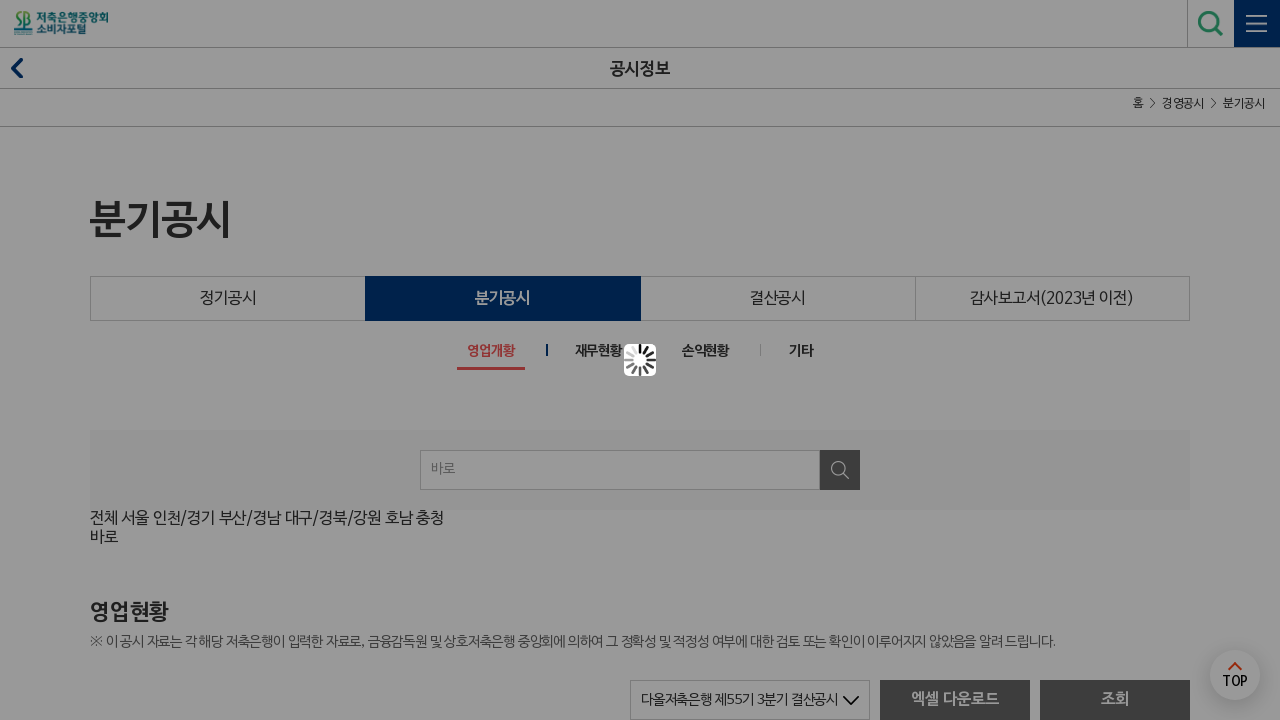

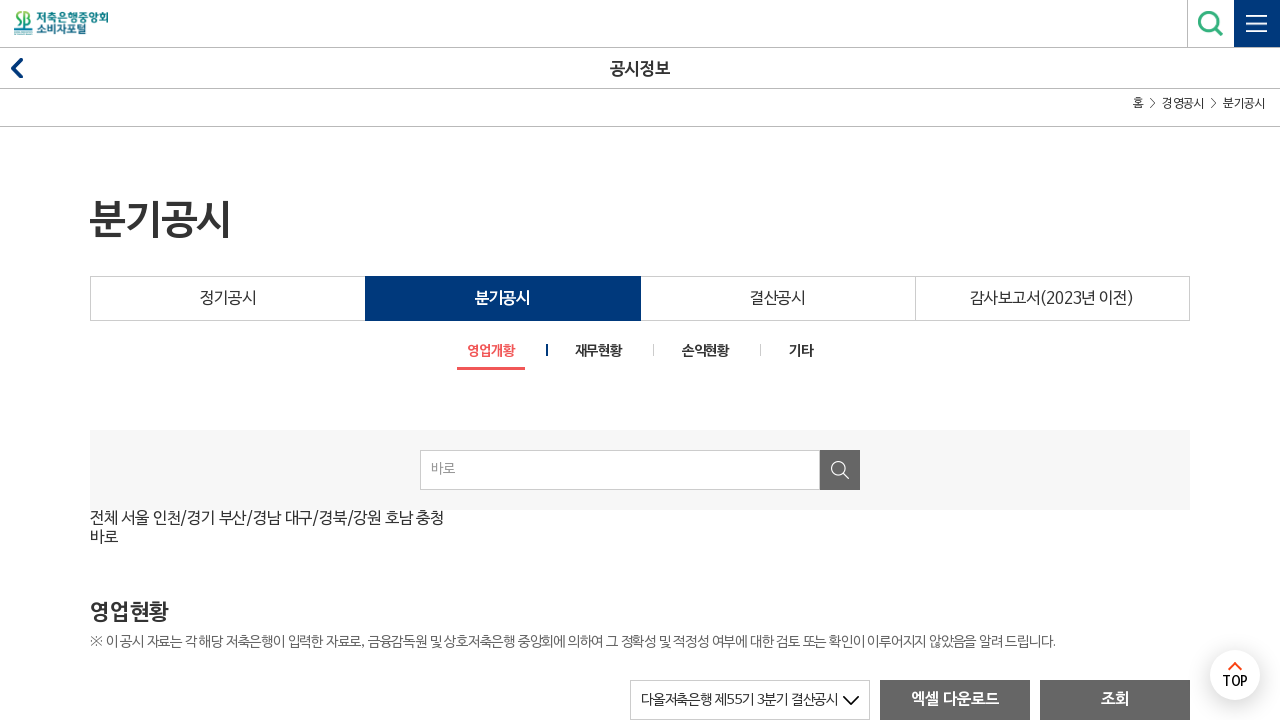